Tests file upload functionality by selecting a file and submitting the upload form

Starting URL: http://the-internet.herokuapp.com/upload

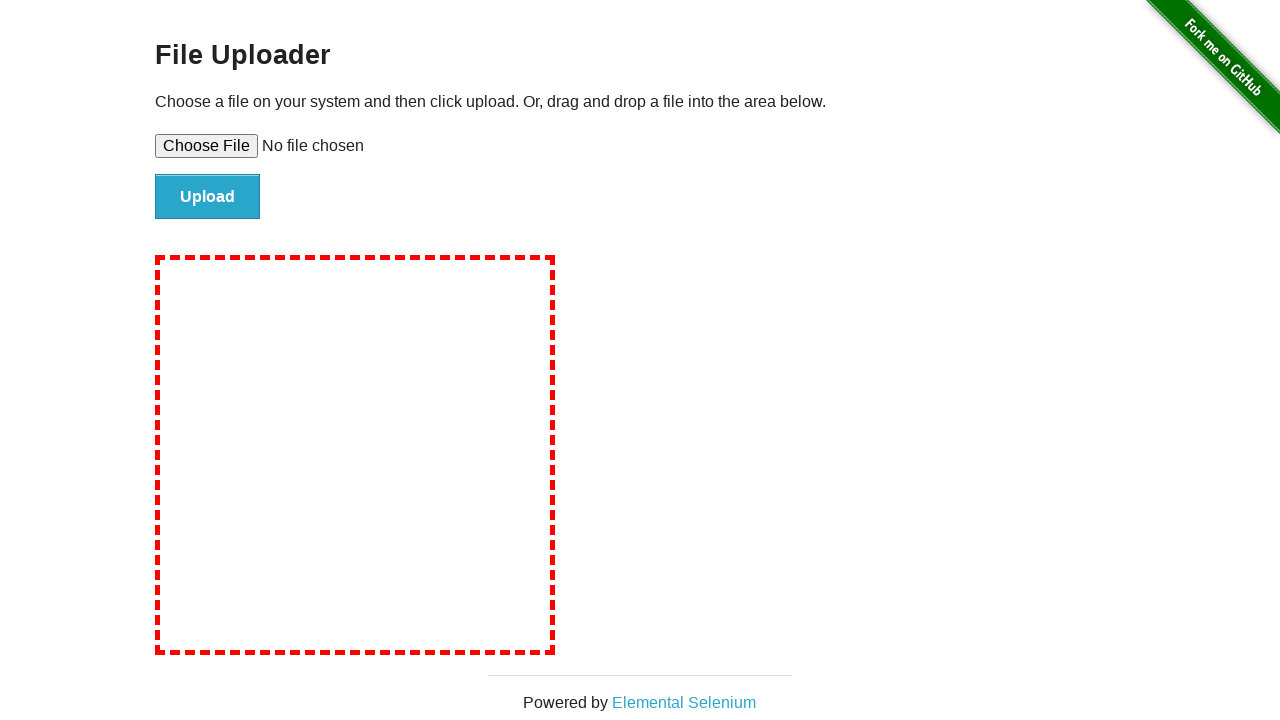

Selected test file for upload
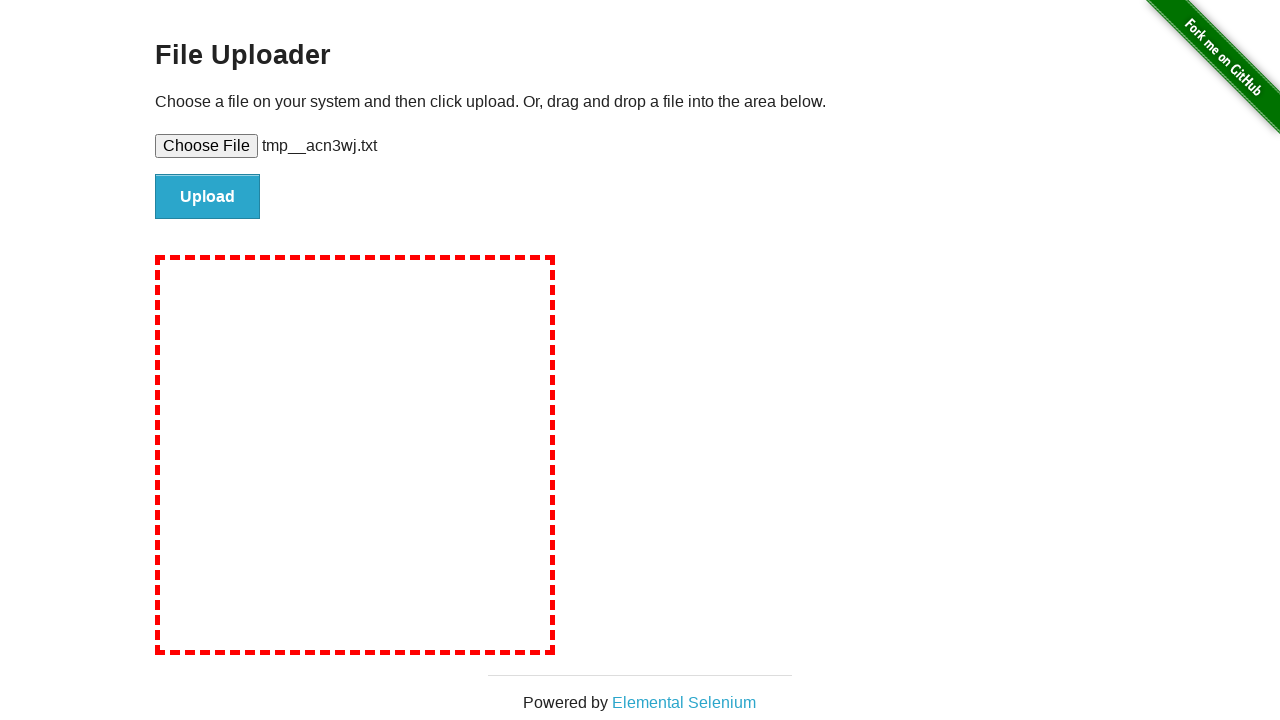

Clicked upload button to submit the form at (208, 197) on #file-submit
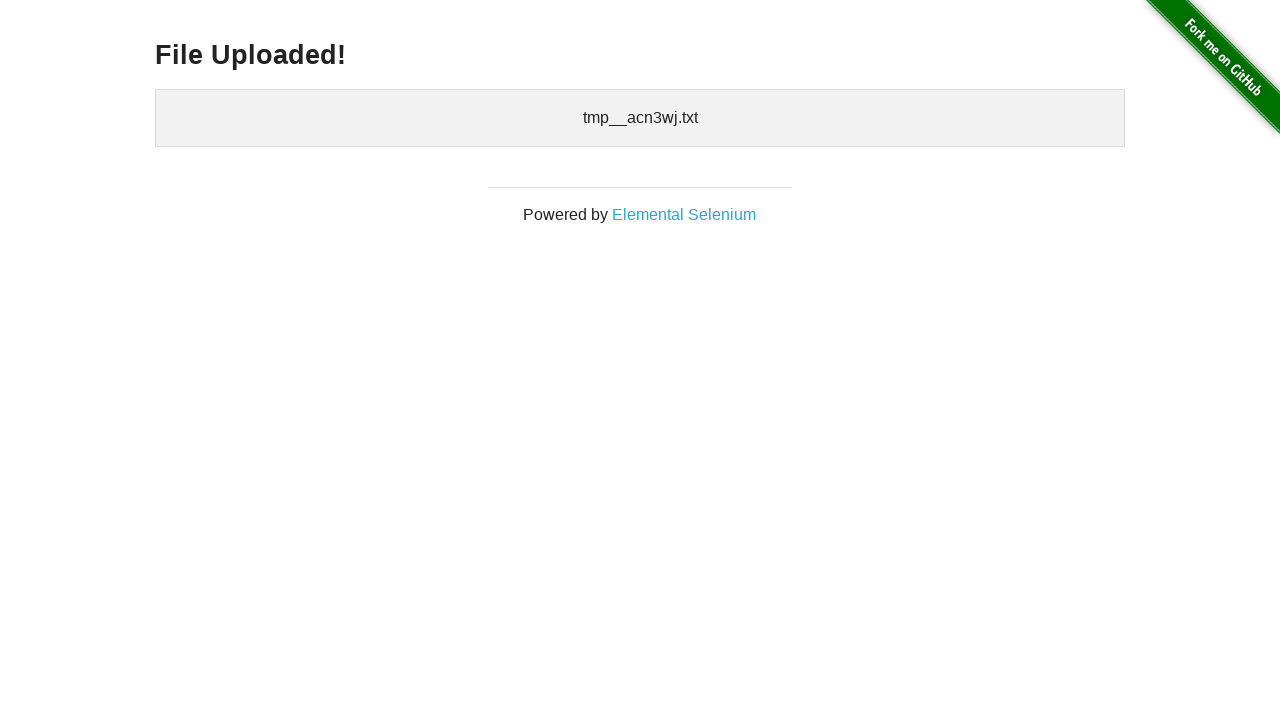

Upload confirmation message appeared
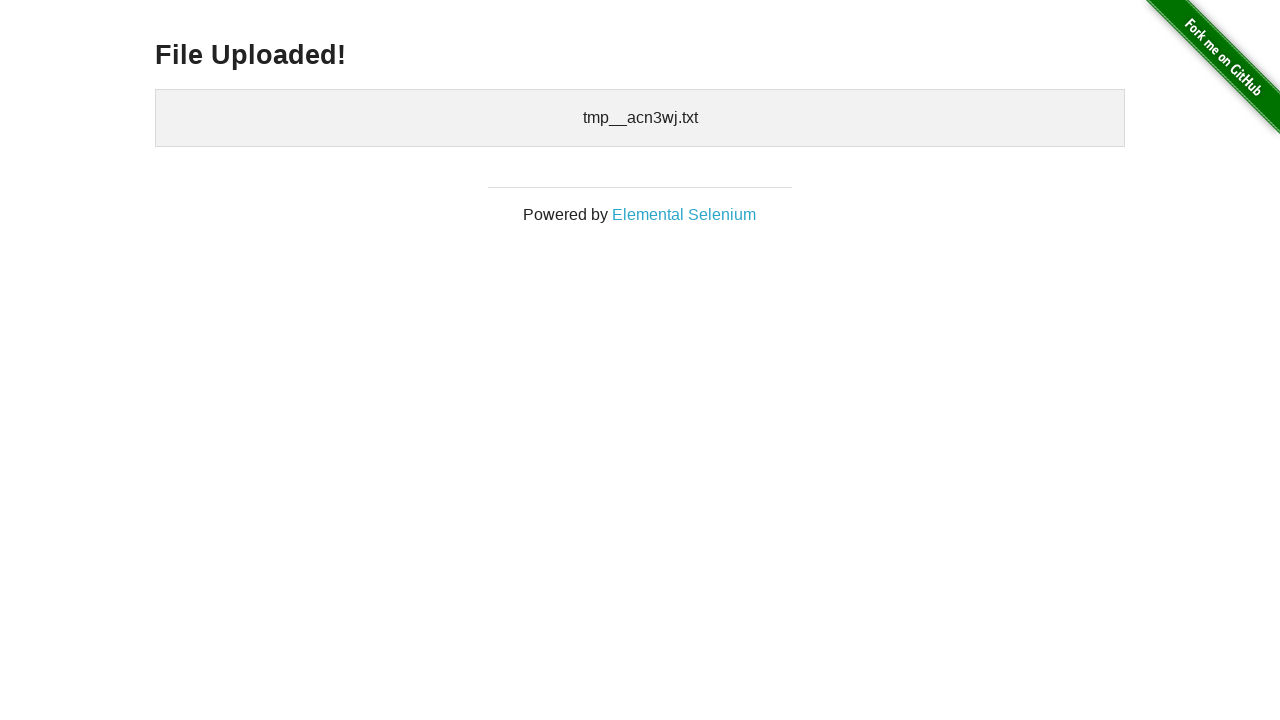

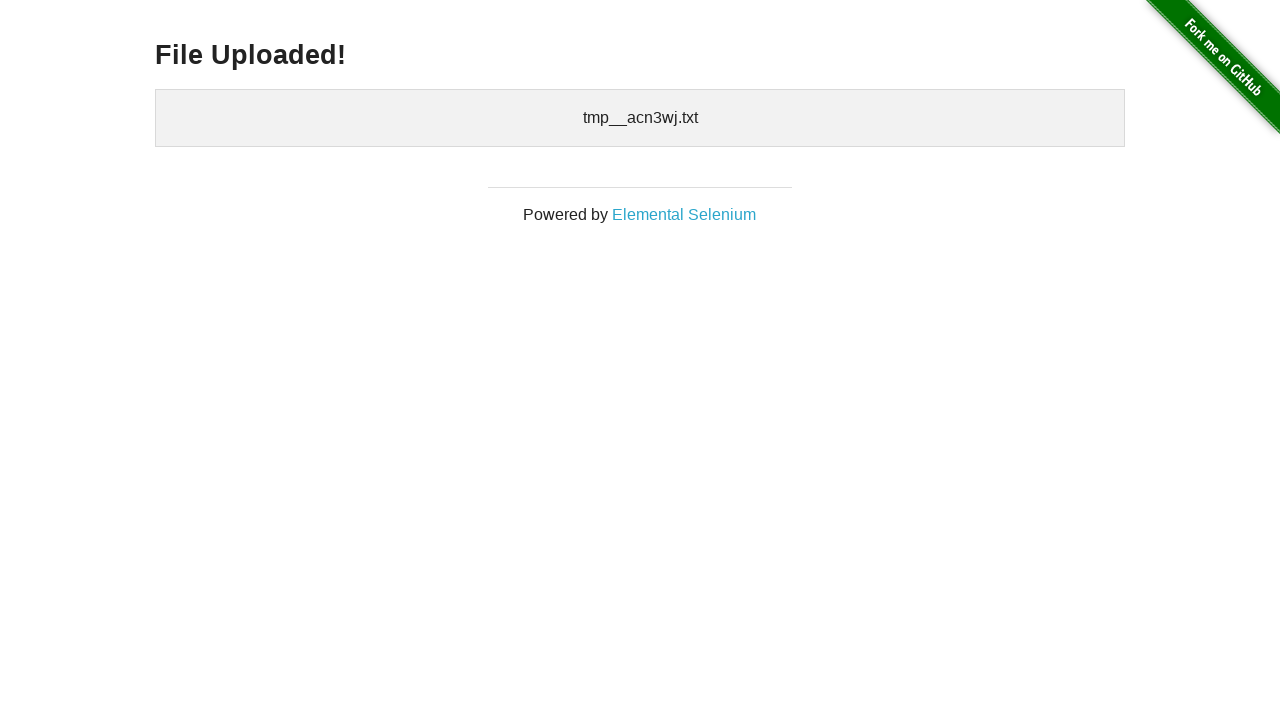